Tests navigation from Get started page to Java documentation by hovering on language dropdown and clicking Java, then verifies the correct URL and page content

Starting URL: https://playwright.dev

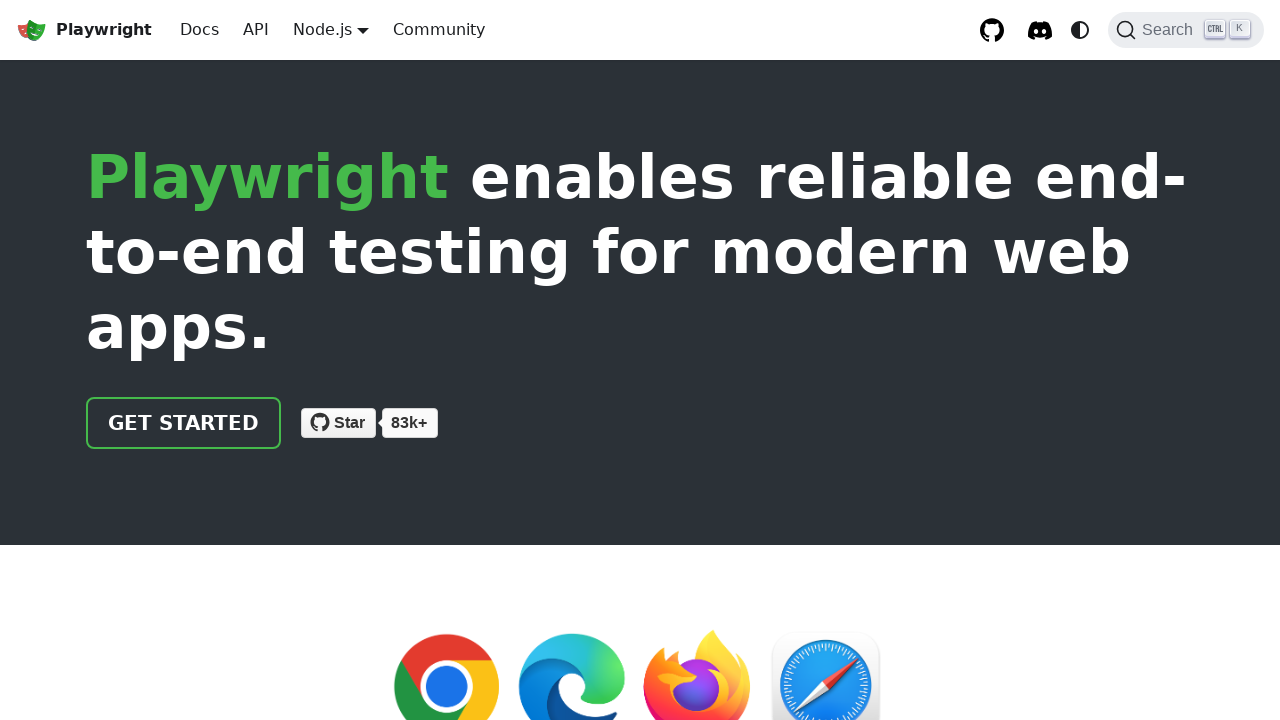

Clicked 'Get started' link at (184, 423) on internal:role=link[name="Get started"i]
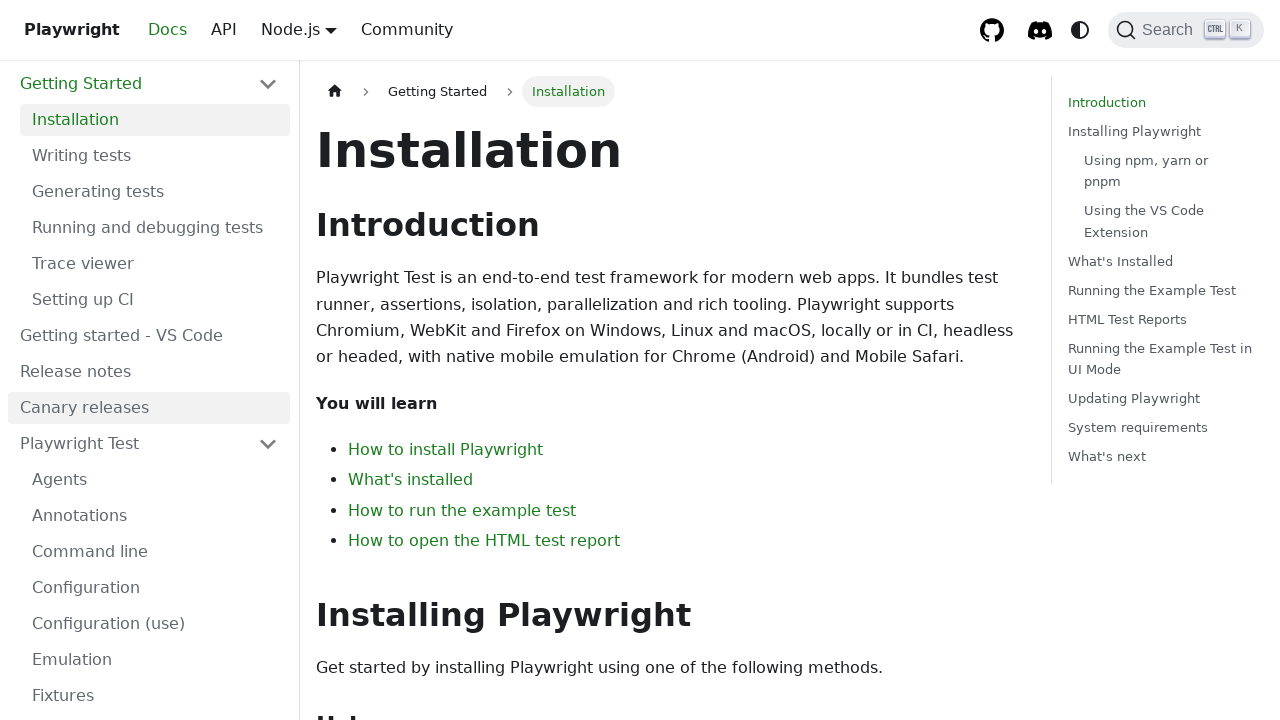

Hovered over Node.js language dropdown button at (322, 29) on internal:role=button[name="Node.js"i]
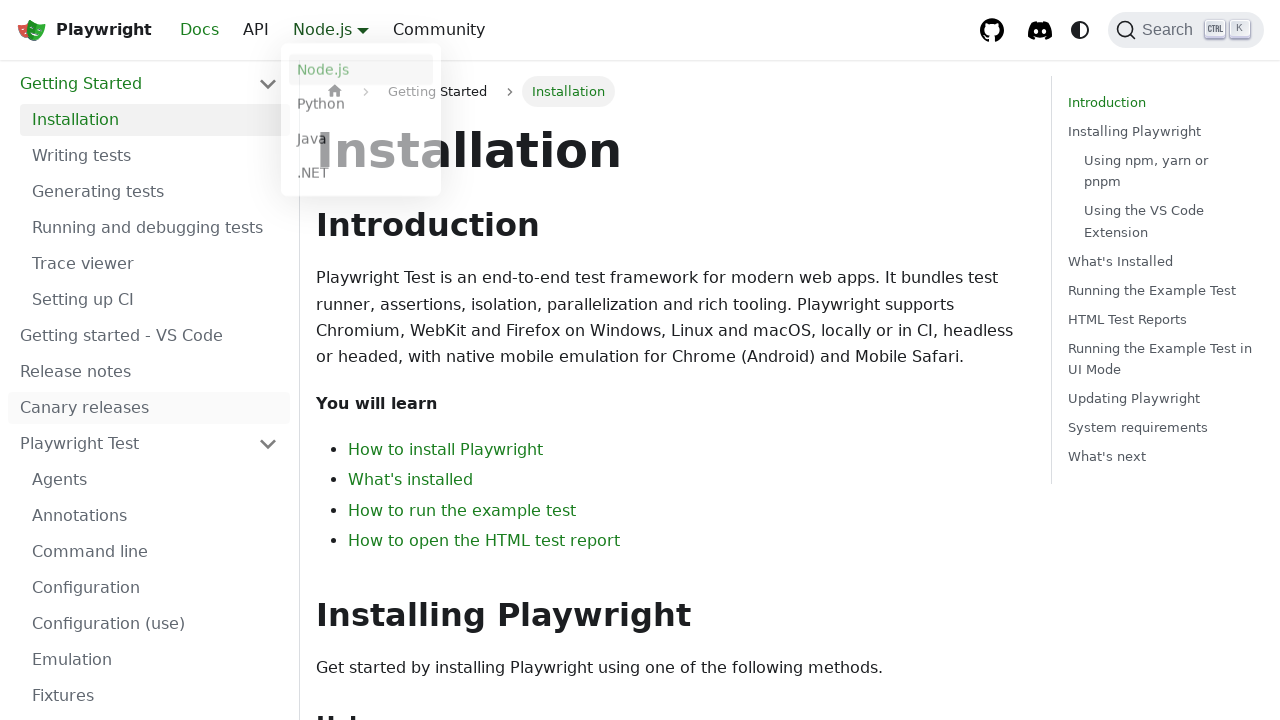

Clicked Java option from language dropdown at (361, 142) on internal:text="Java"s
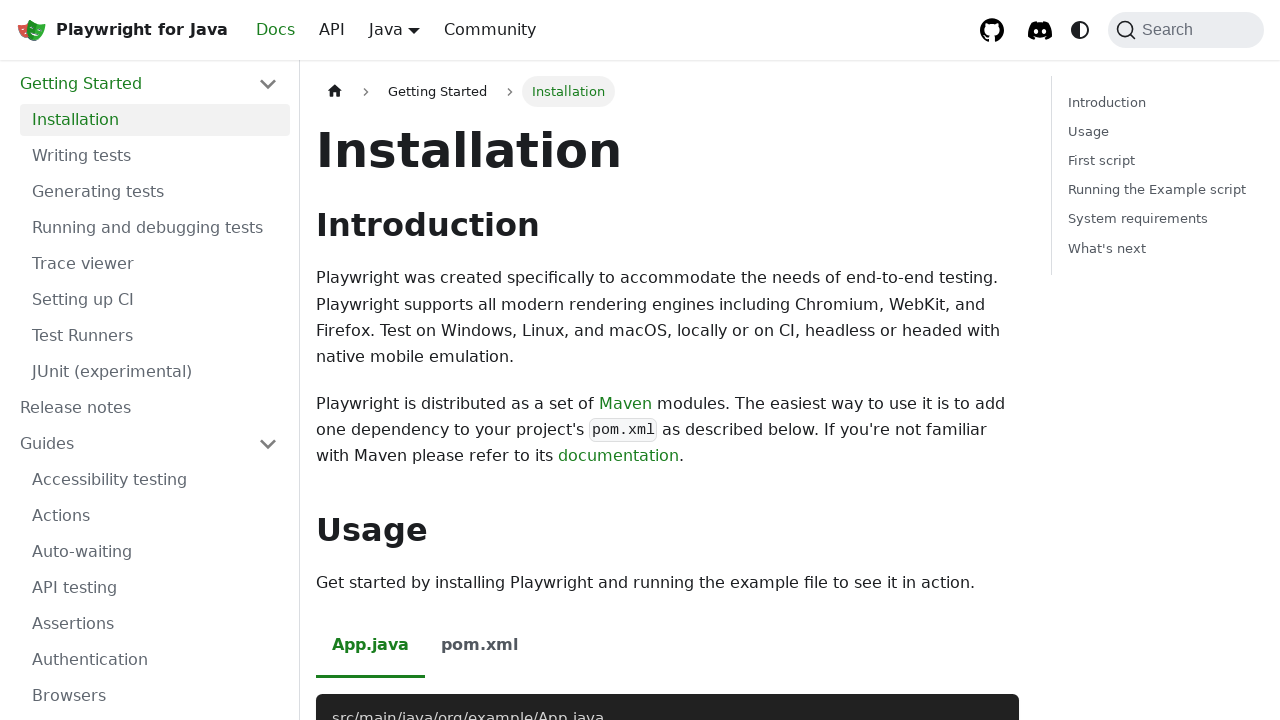

Navigated to Java documentation intro page
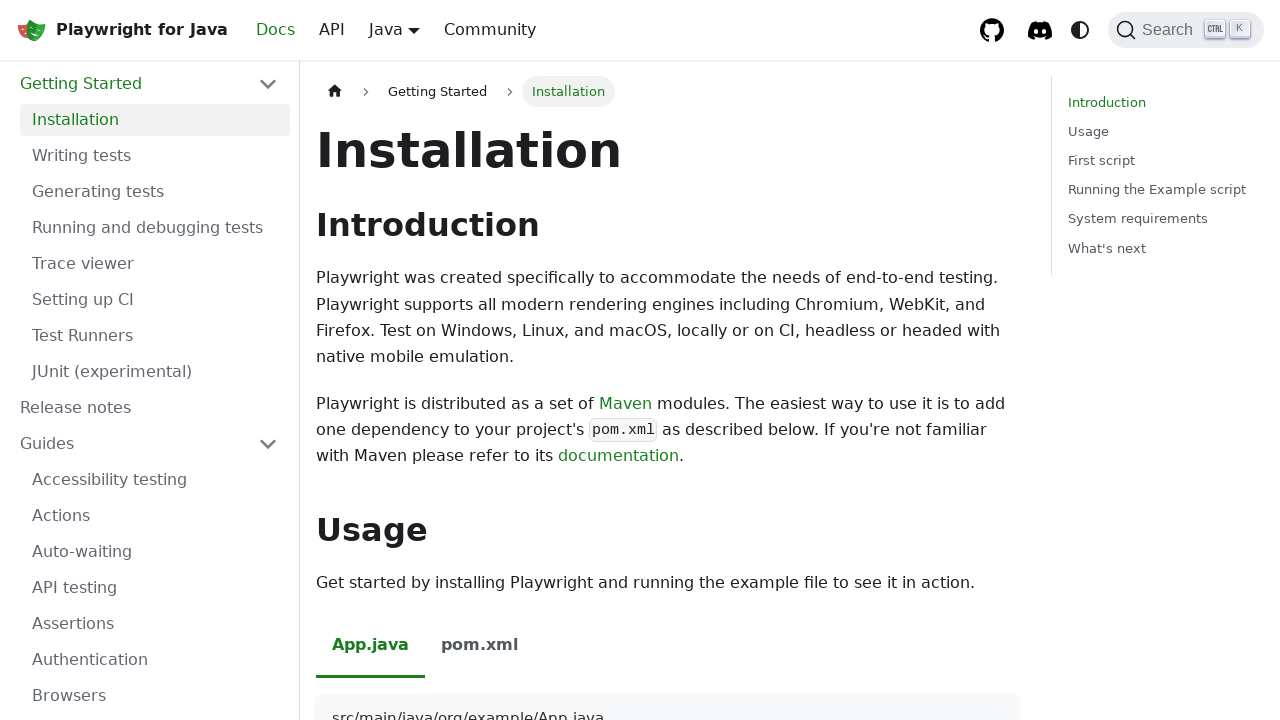

Verified 'Installing Playwright' text is not visible
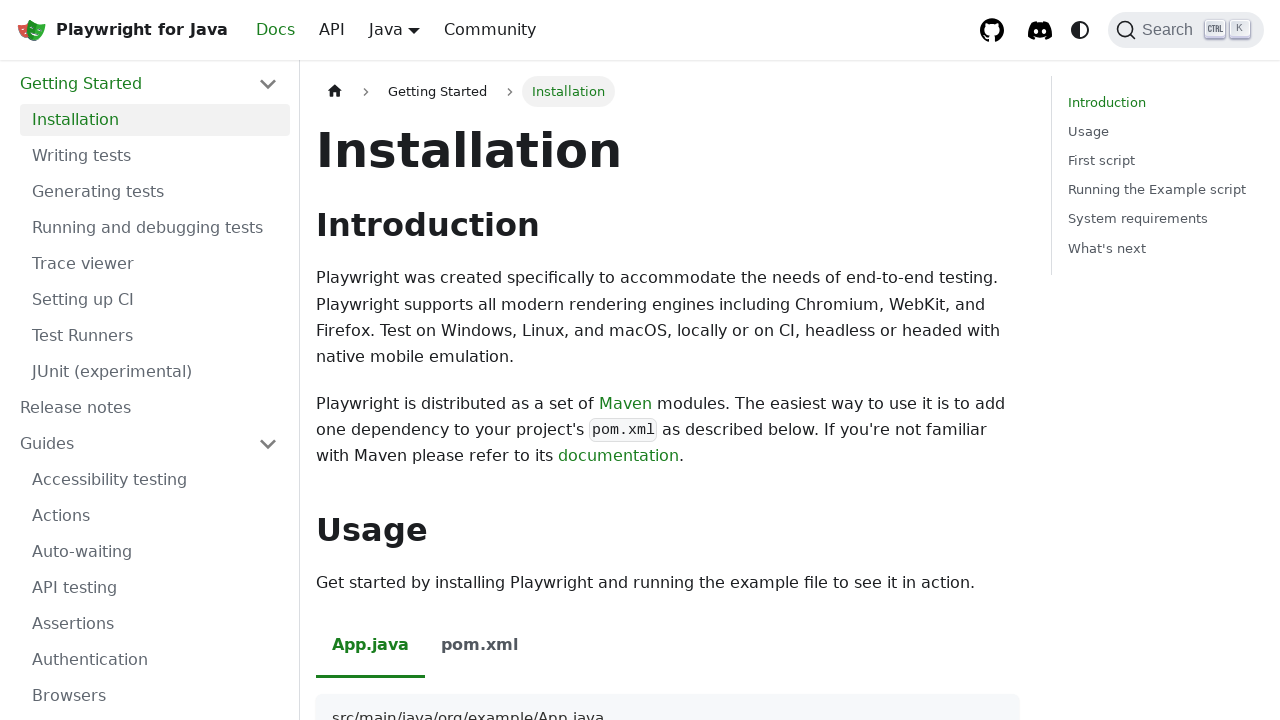

Verified Java-specific Maven description text is visible
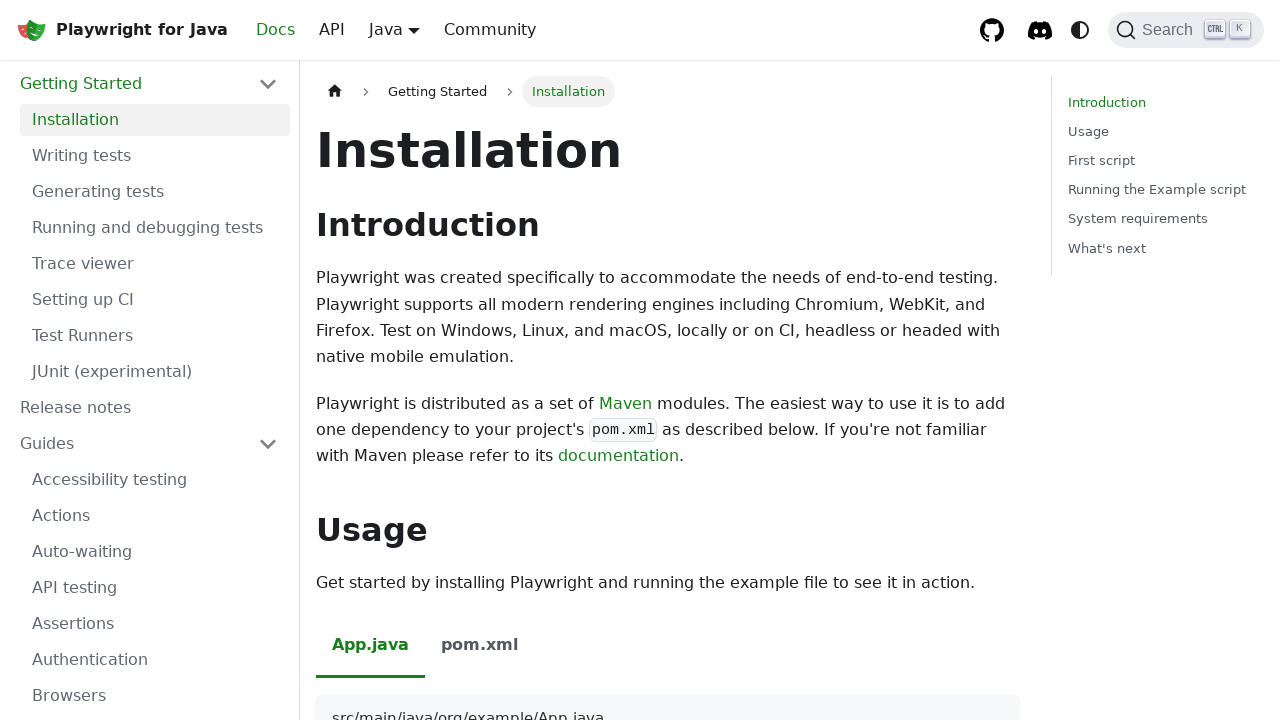

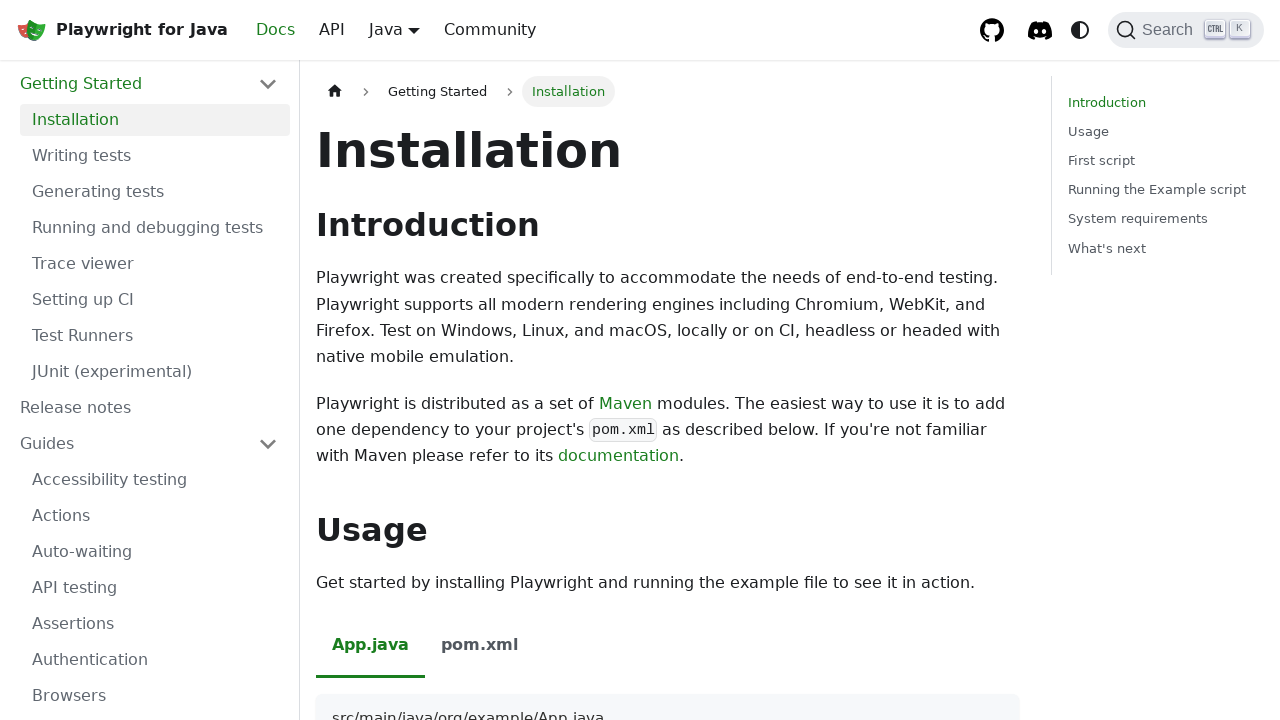